Tests JavaScript confirm dialog functionality by switching to an iframe, clicking a button to trigger a confirm alert, accepting the alert, and verifying the result text

Starting URL: https://www.w3schools.com/js/tryit.asp?filename=tryjs_confirm

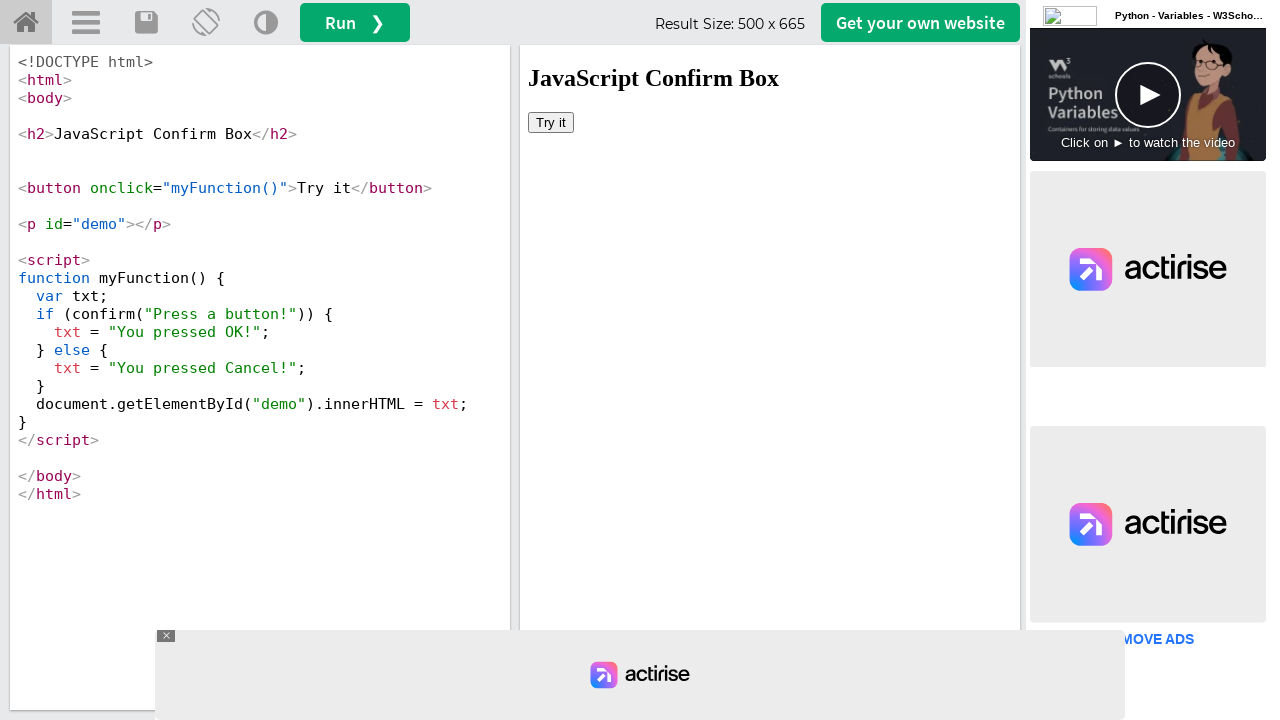

Located iframe with selector #iframeResult
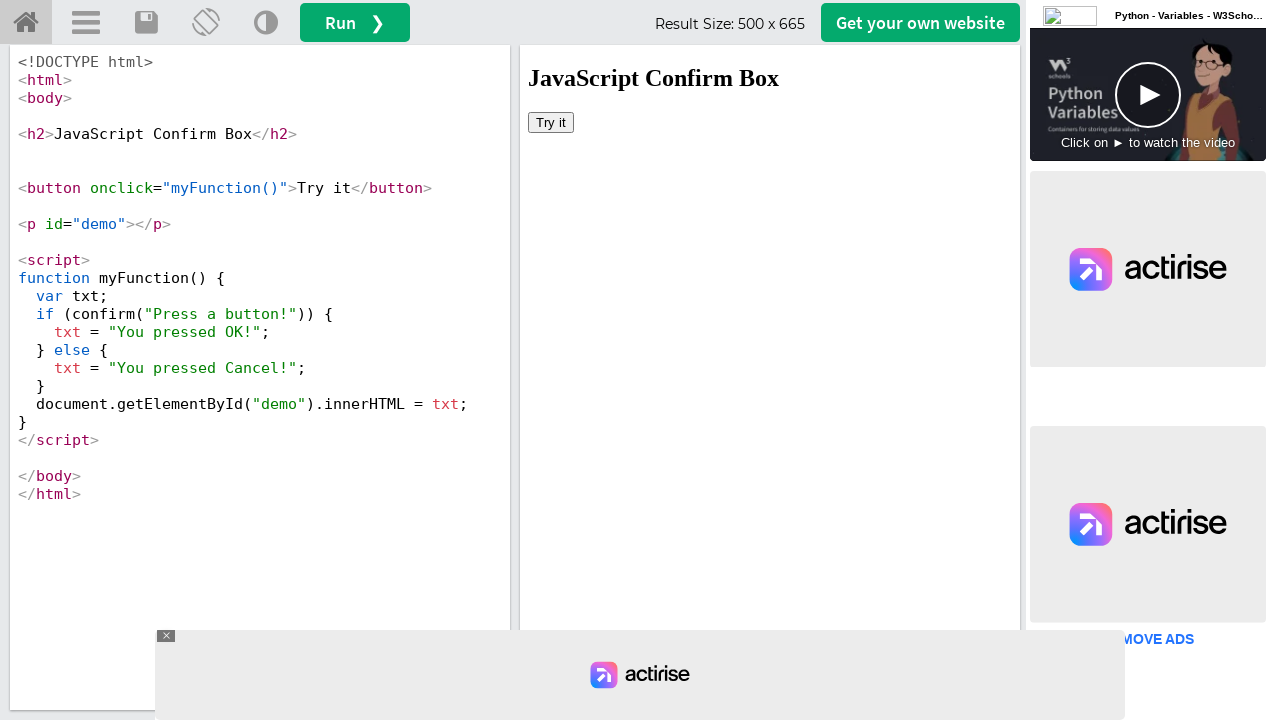

Clicked 'Try it' button to trigger confirm dialog at (551, 122) on #iframeResult >> internal:control=enter-frame >> xpath=//button[text()='Try it']
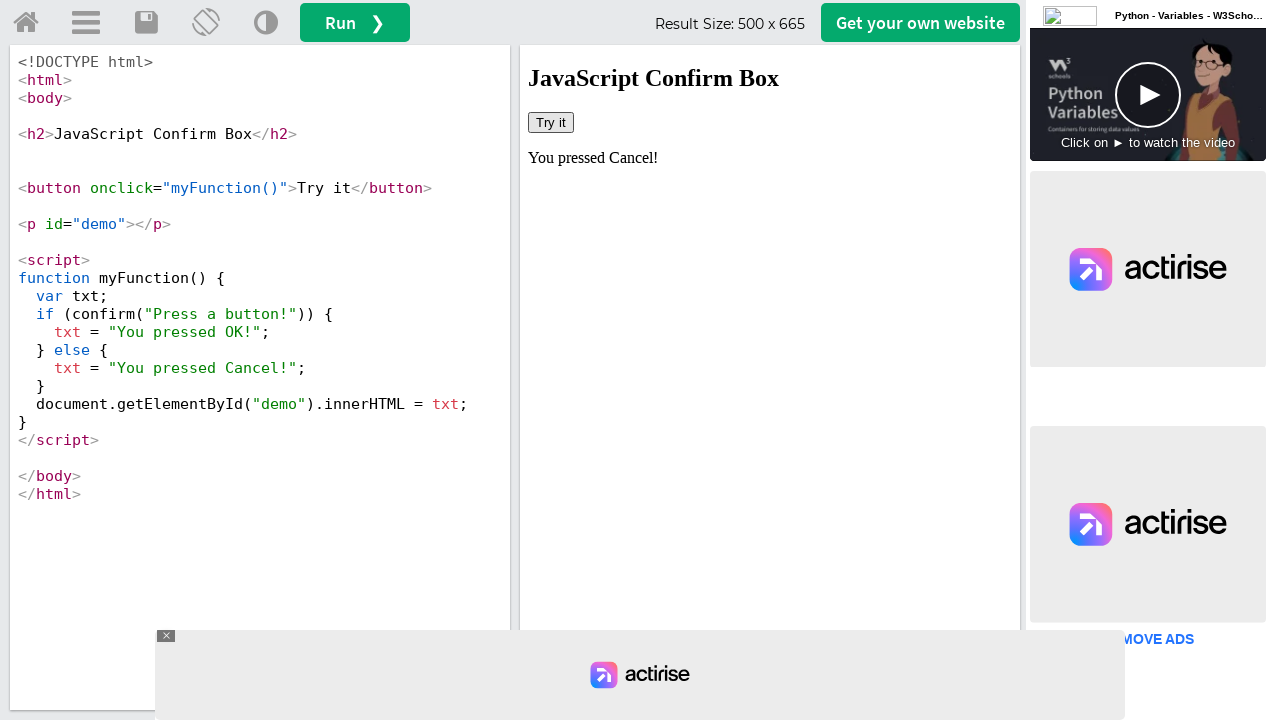

Set up dialog handler to accept confirm dialogs
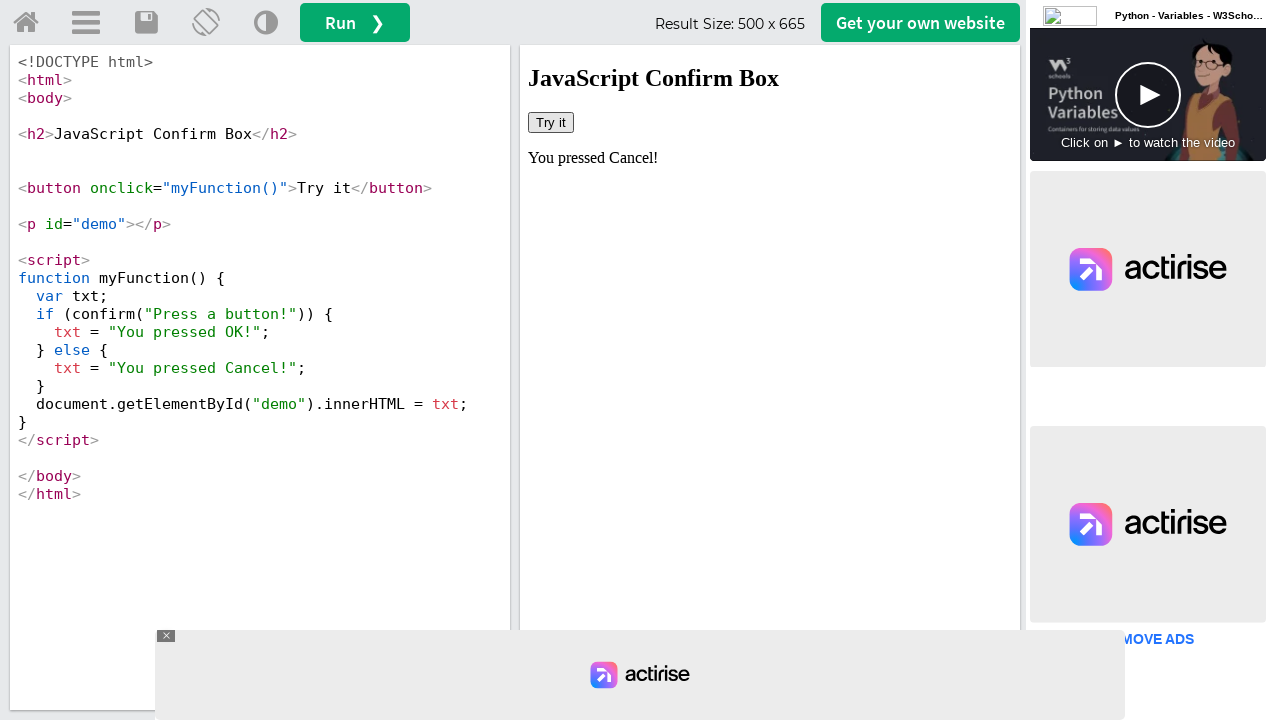

Clicked 'Try it' button again to trigger and handle confirm dialog at (551, 122) on #iframeResult >> internal:control=enter-frame >> xpath=//button[text()='Try it']
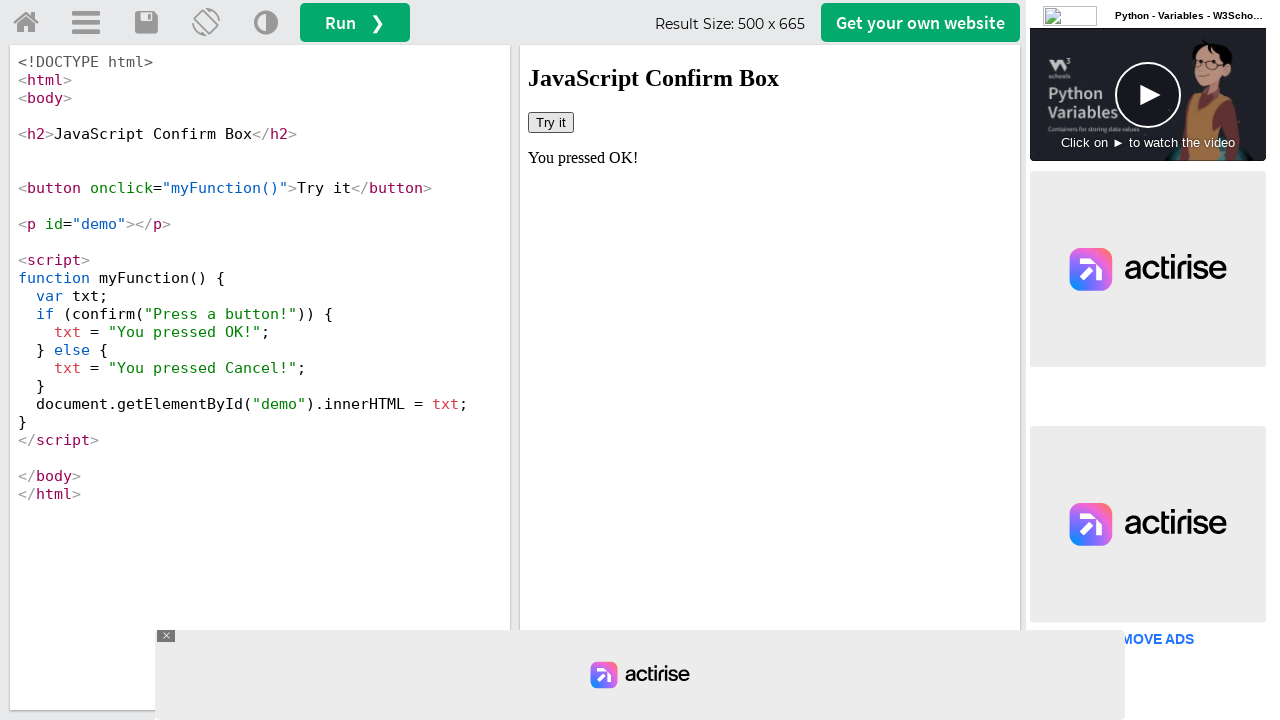

Verified result text element #demo is displayed
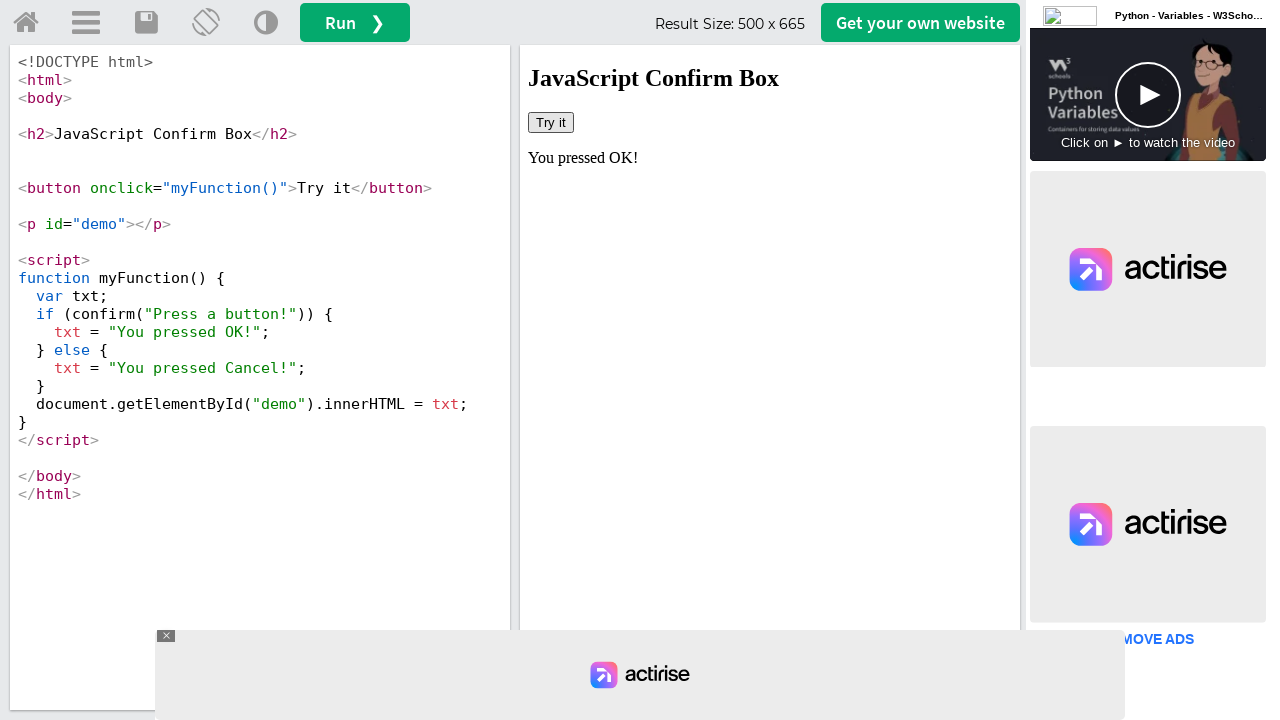

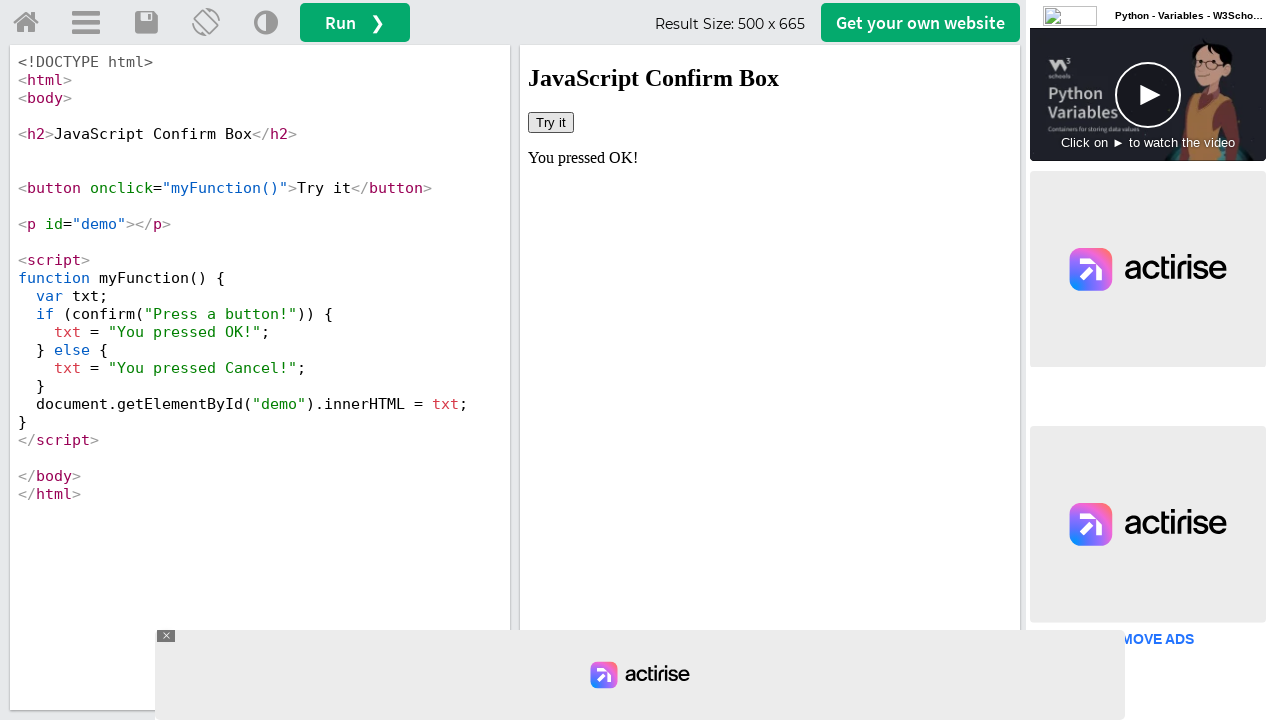